Tests SVG map interaction by finding and clicking on the West Bengal state element in an interactive India map

Starting URL: https://www.amcharts.com/svg-maps/?map=india

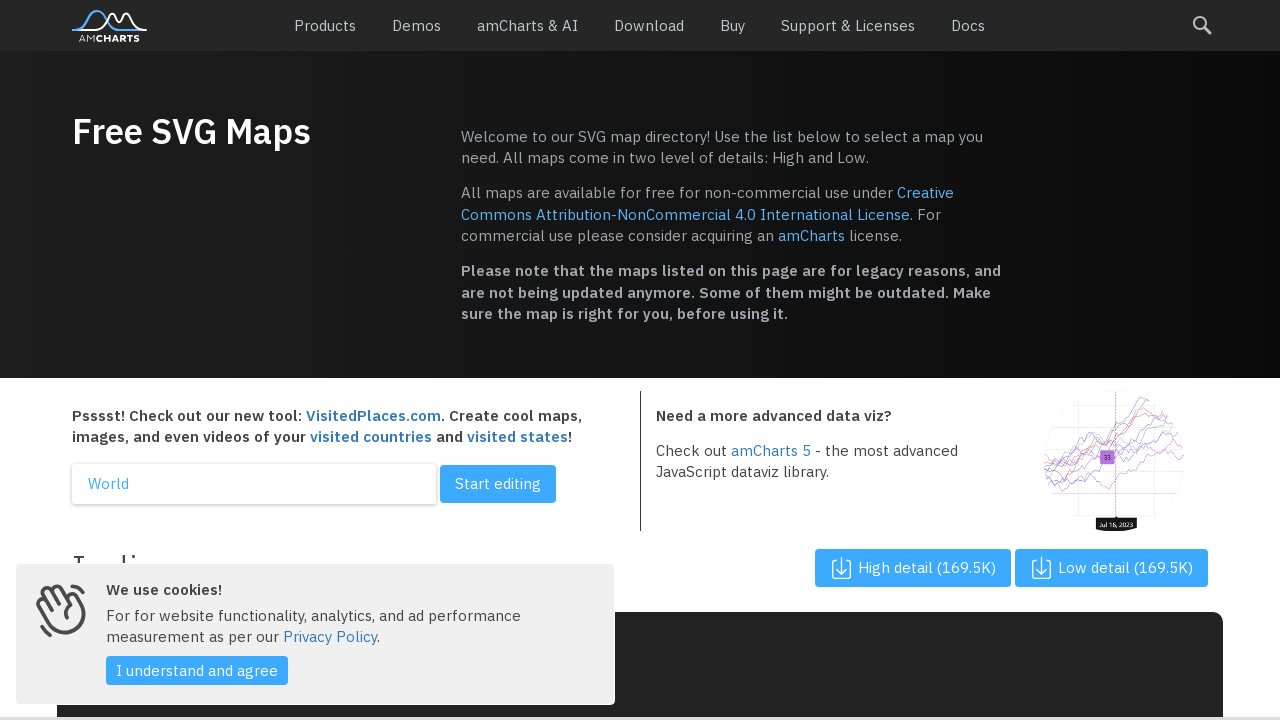

SVG map loaded
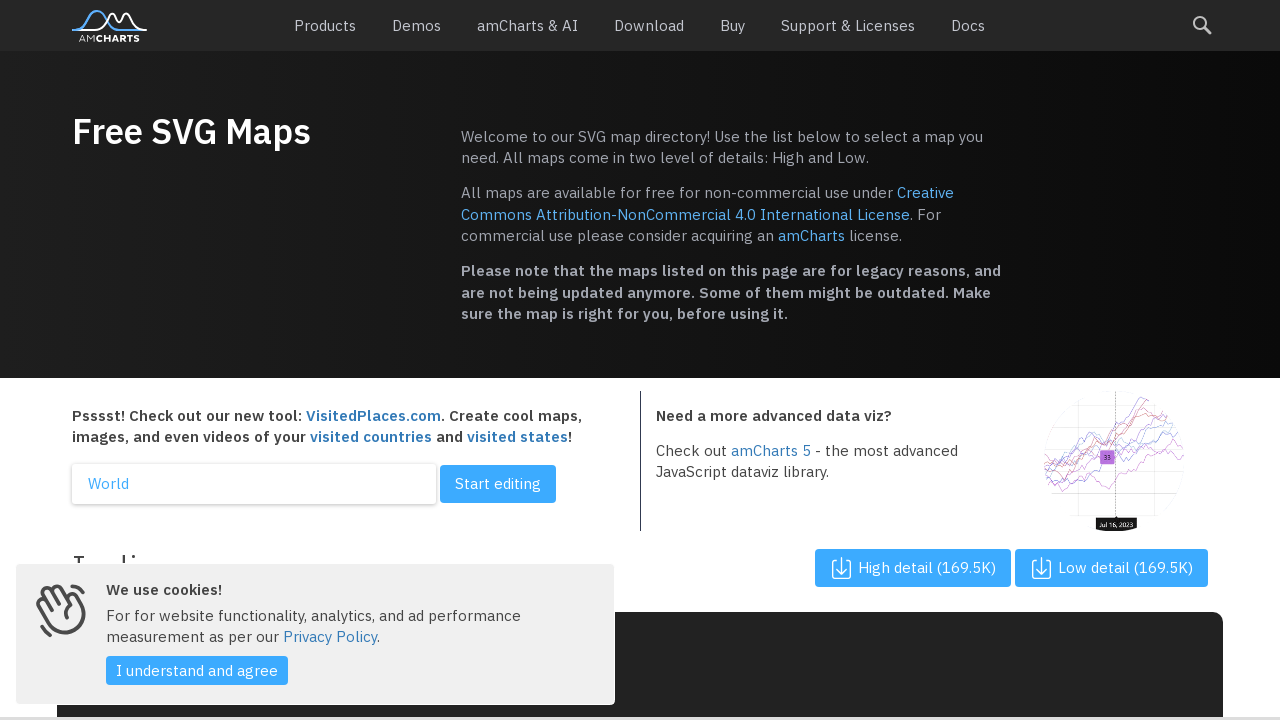

Located all state path elements in the SVG map
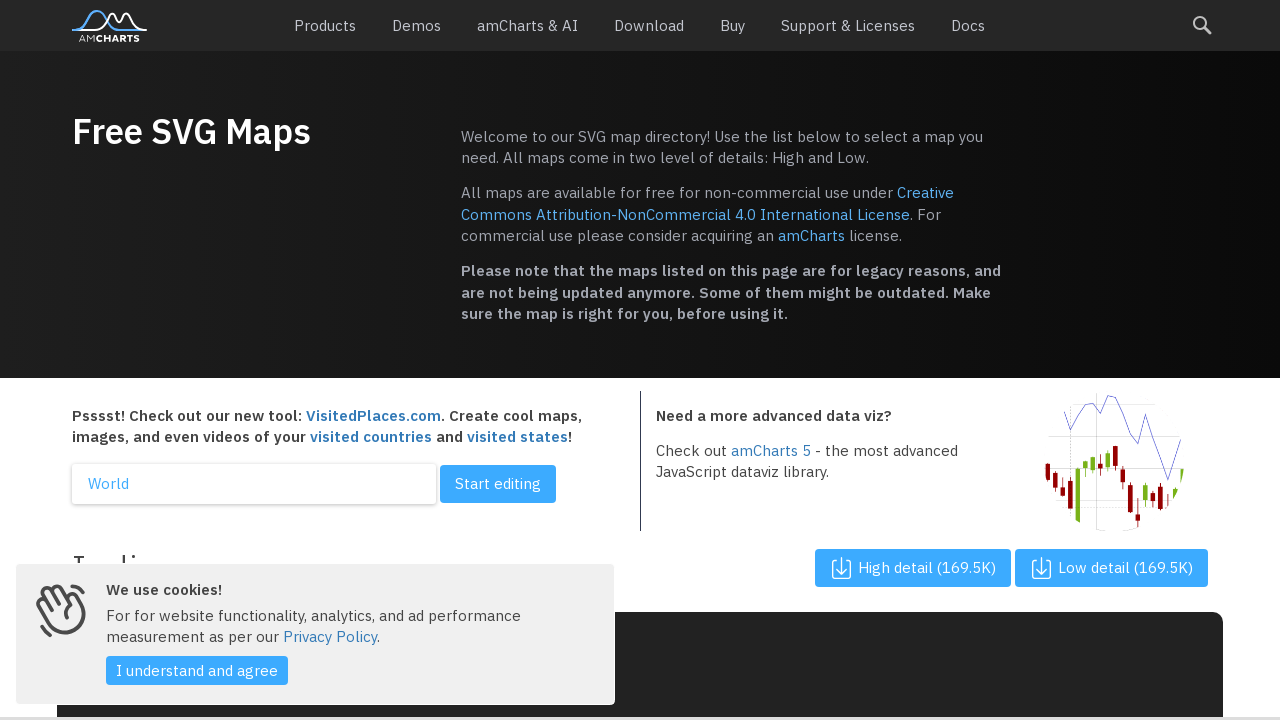

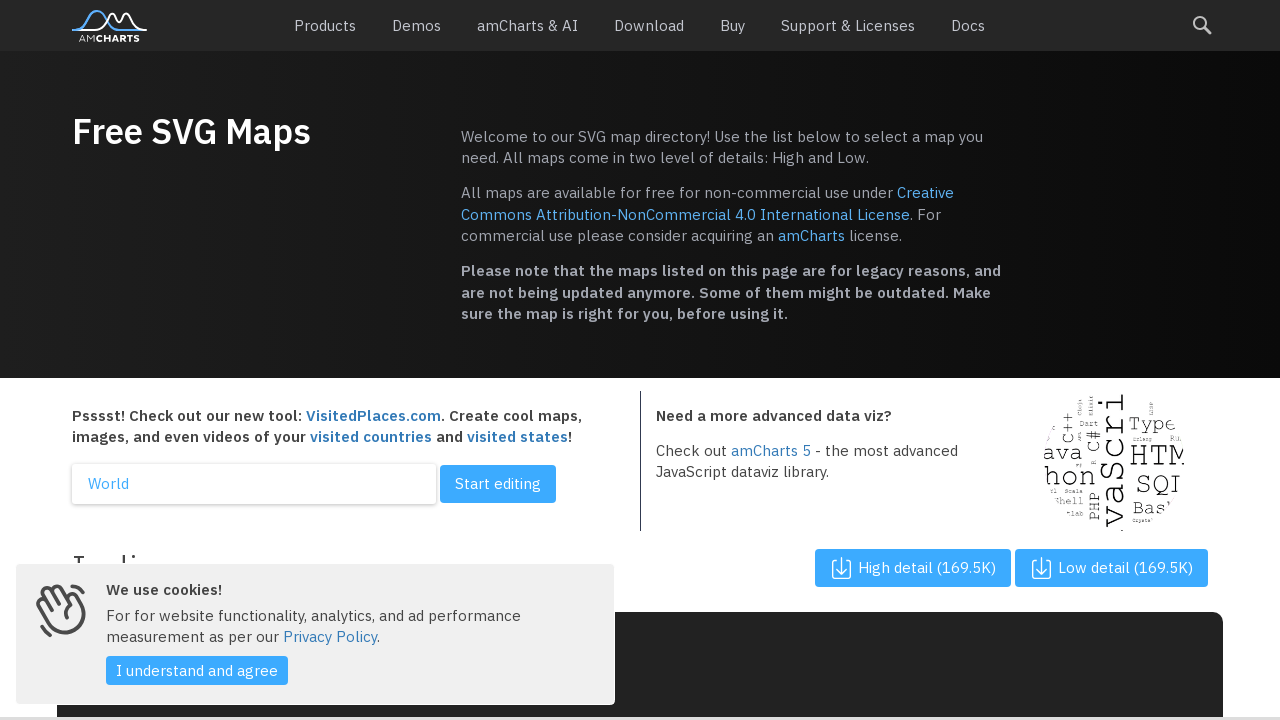